Clicks on Laptops category and verifies that 6 laptop products are displayed

Starting URL: https://www.demoblaze.com/

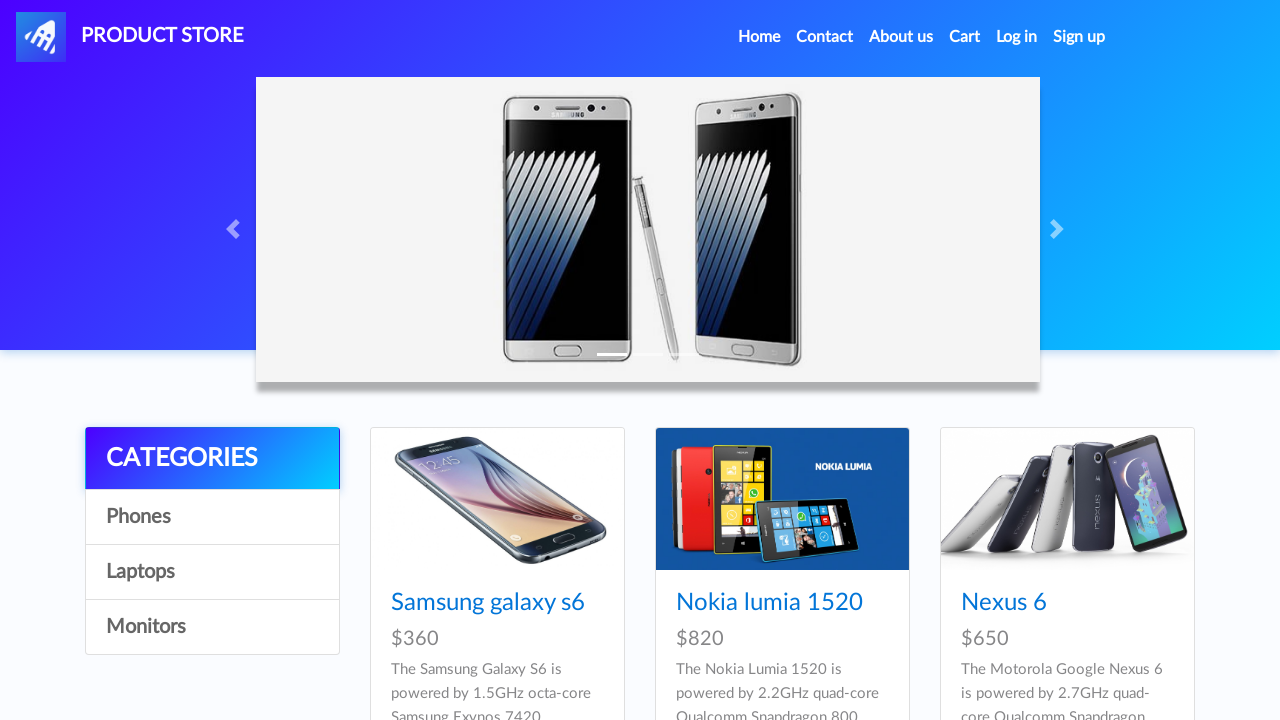

Clicked on Laptops category at (212, 572) on xpath=//a[contains(text(), 'Laptops')]
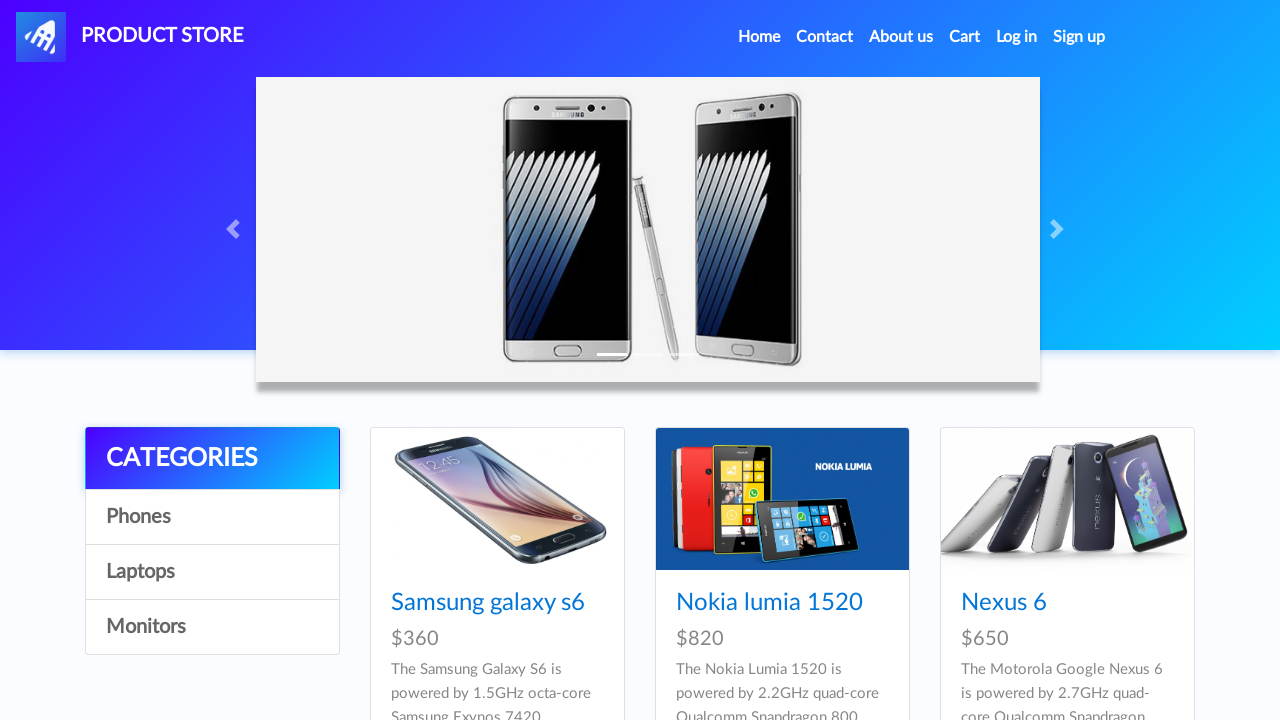

Waited for laptop products to load
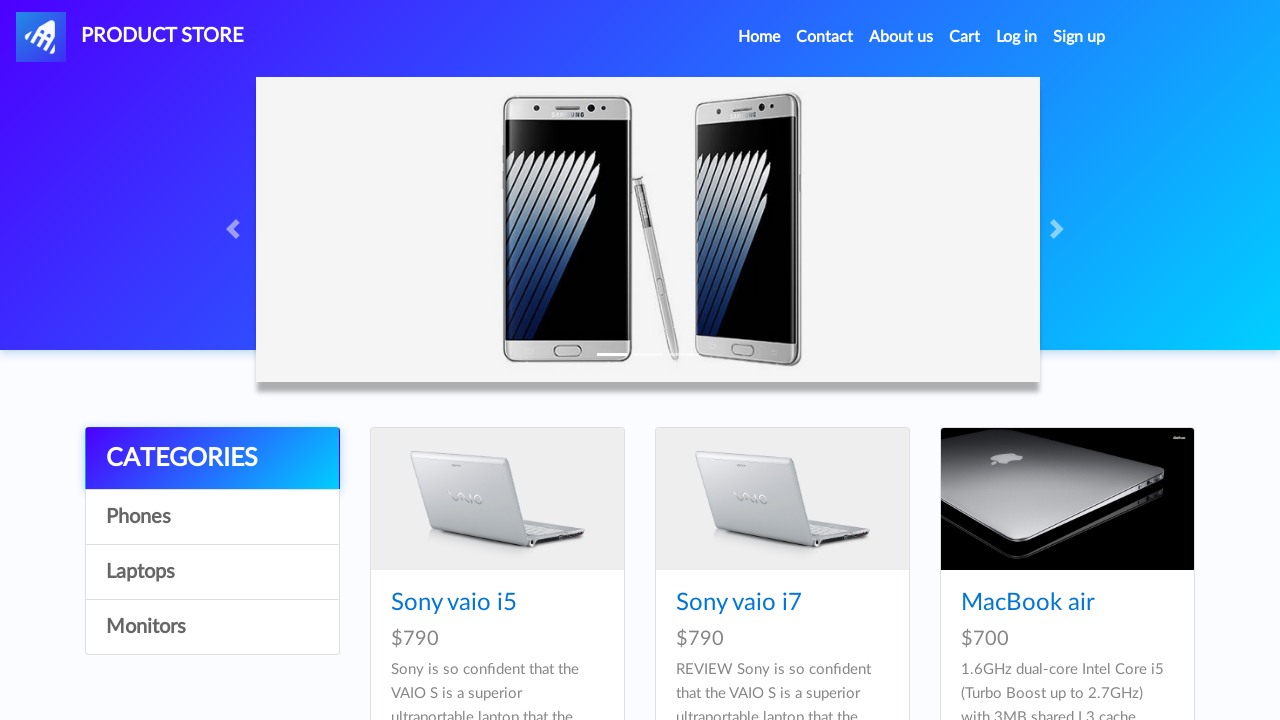

Retrieved all laptop product elements, found 6 products
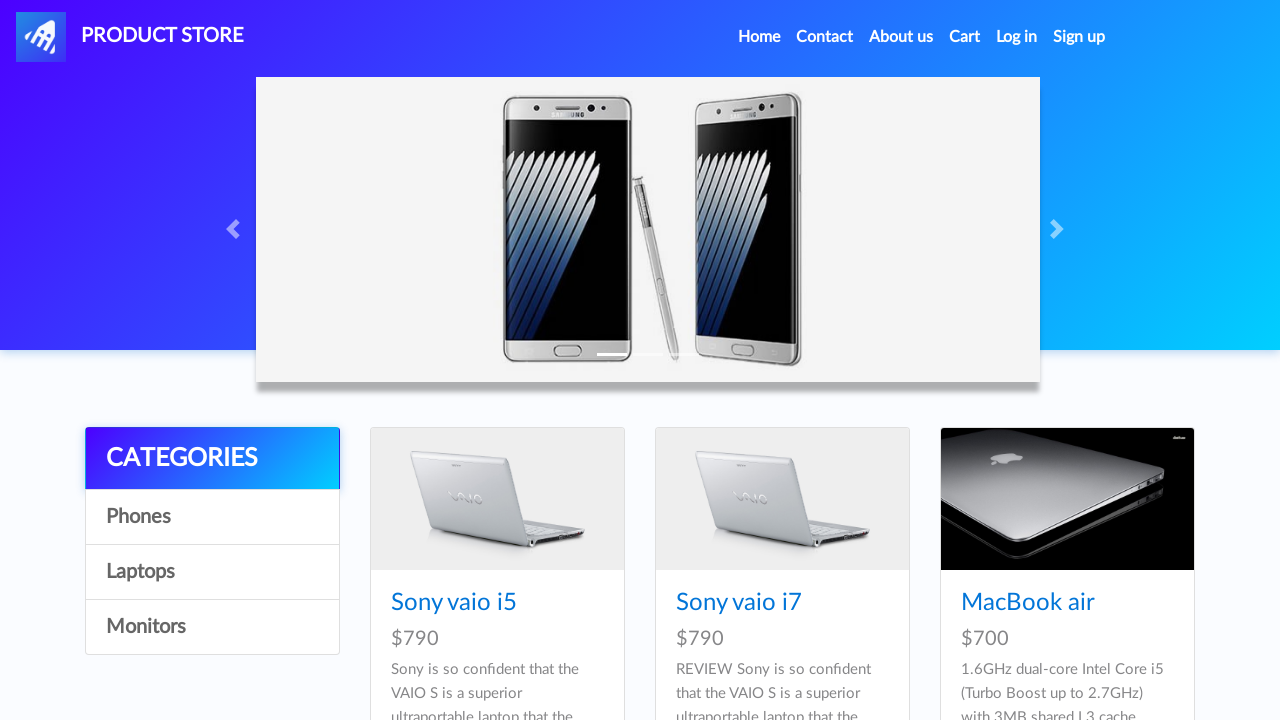

Verified that exactly 6 laptop products are displayed
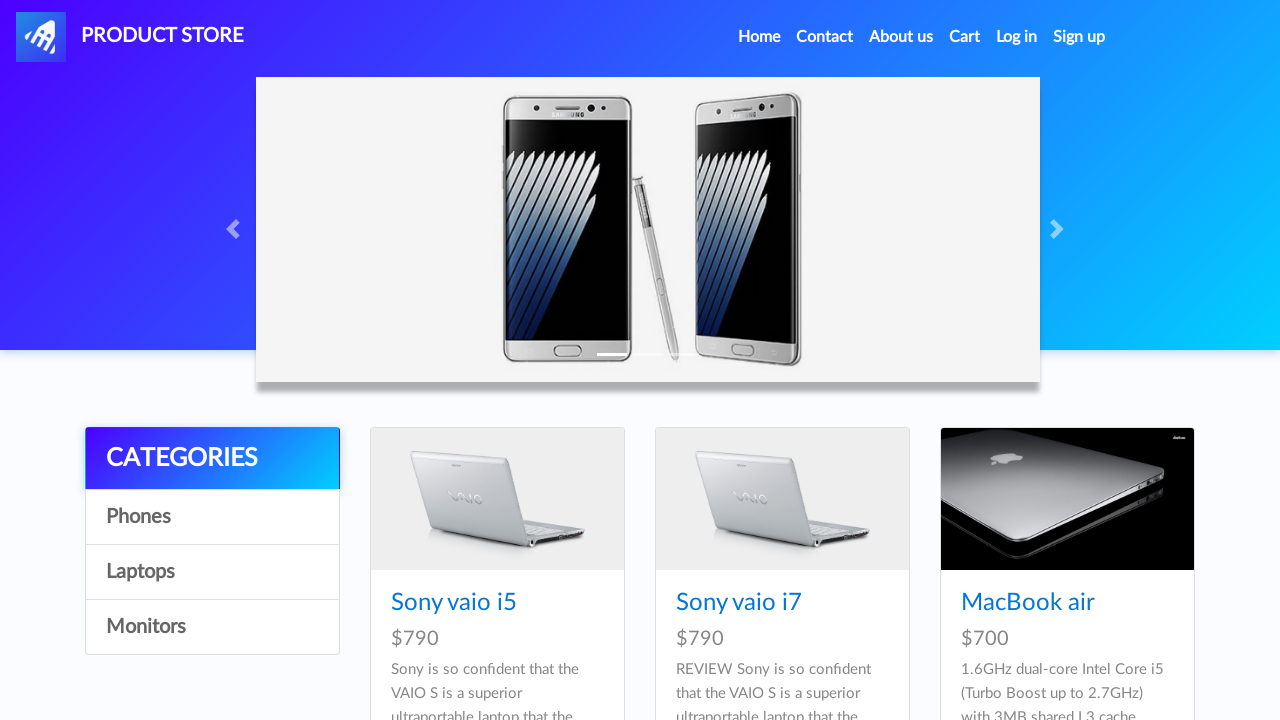

Verified laptop product is visible
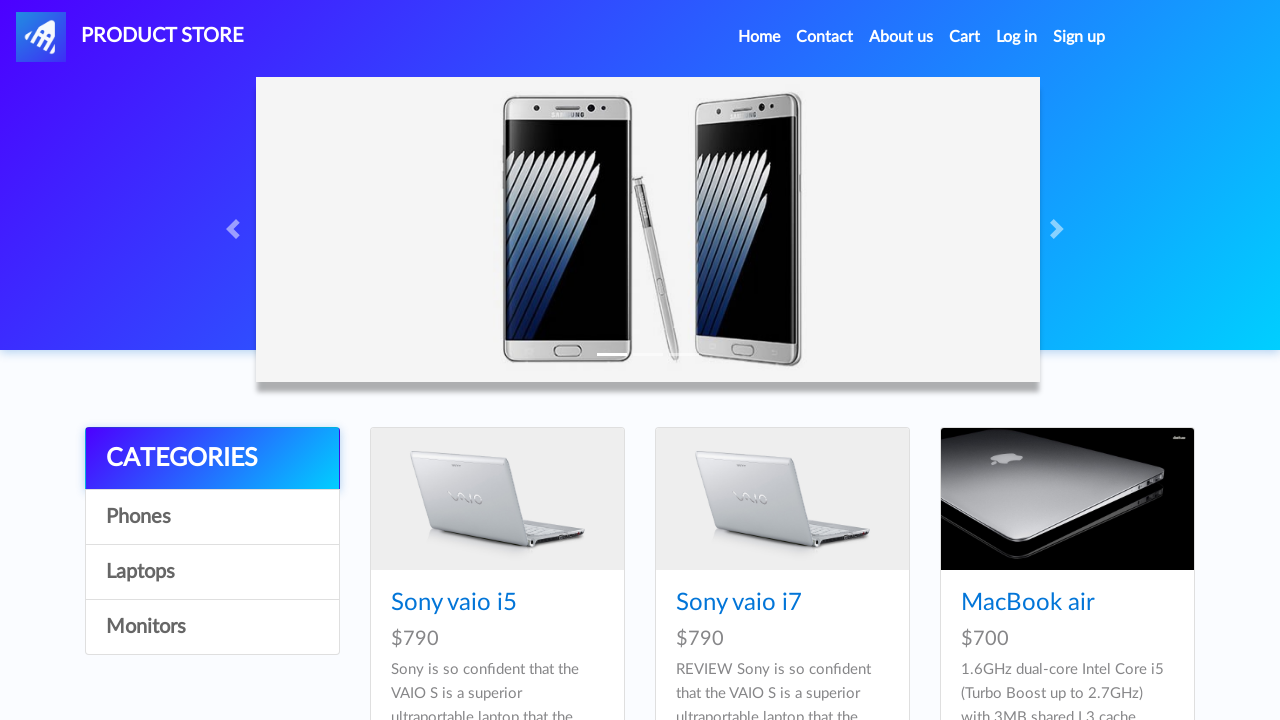

Verified laptop product is visible
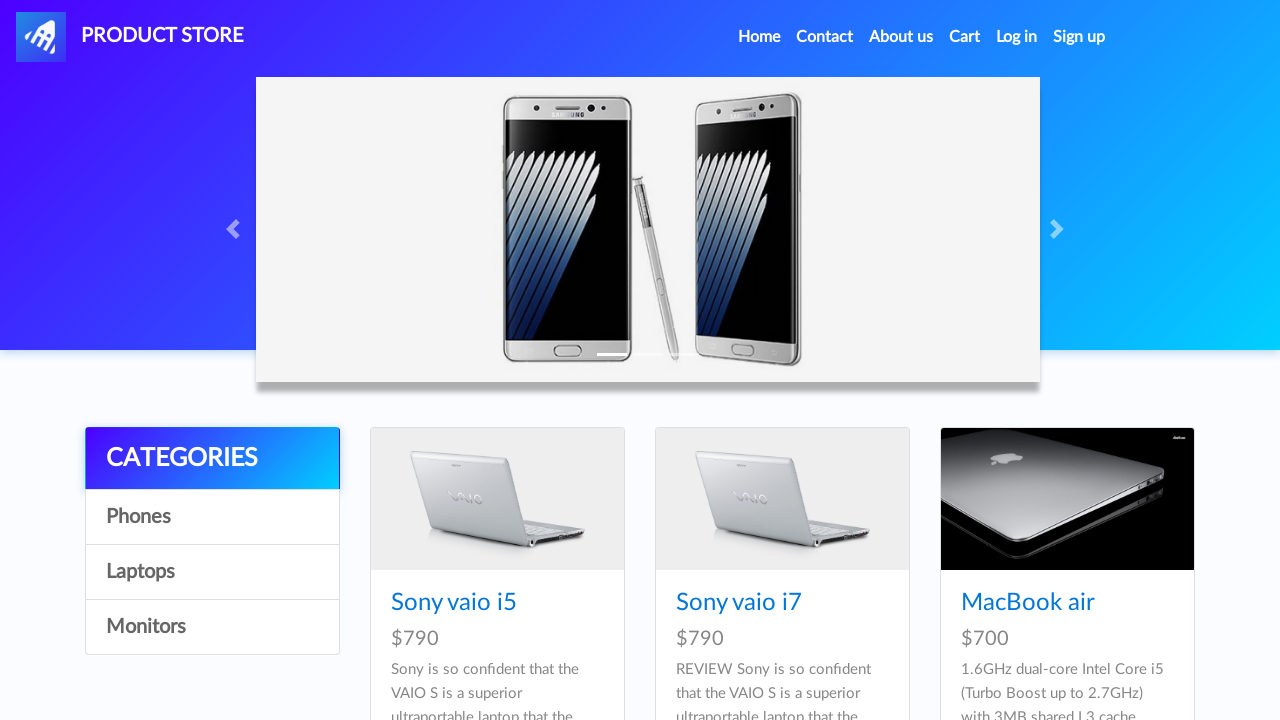

Verified laptop product is visible
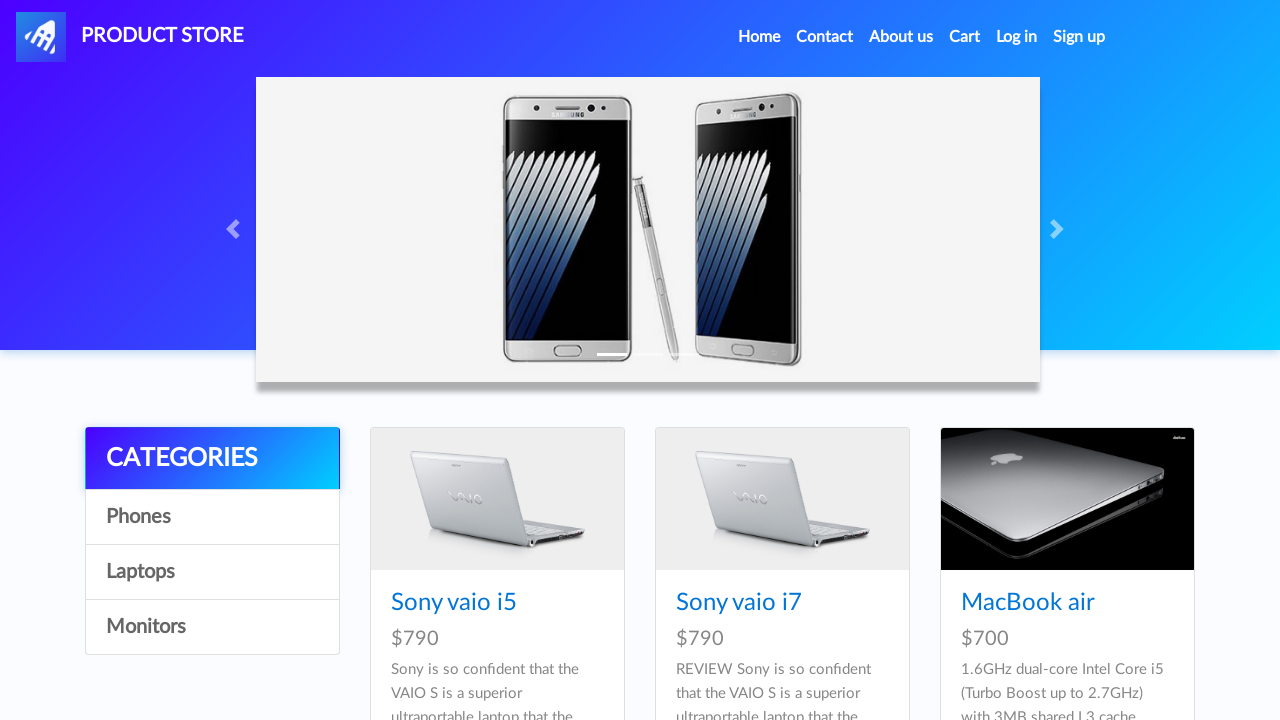

Verified laptop product is visible
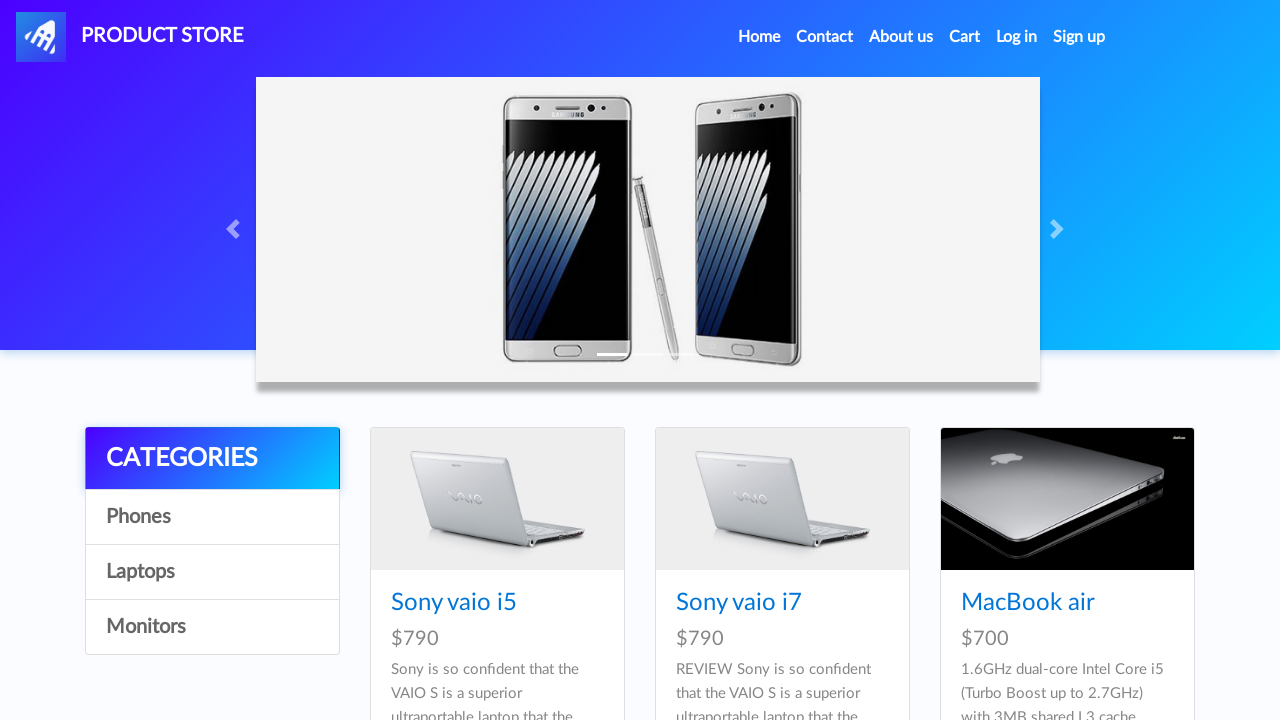

Verified laptop product is visible
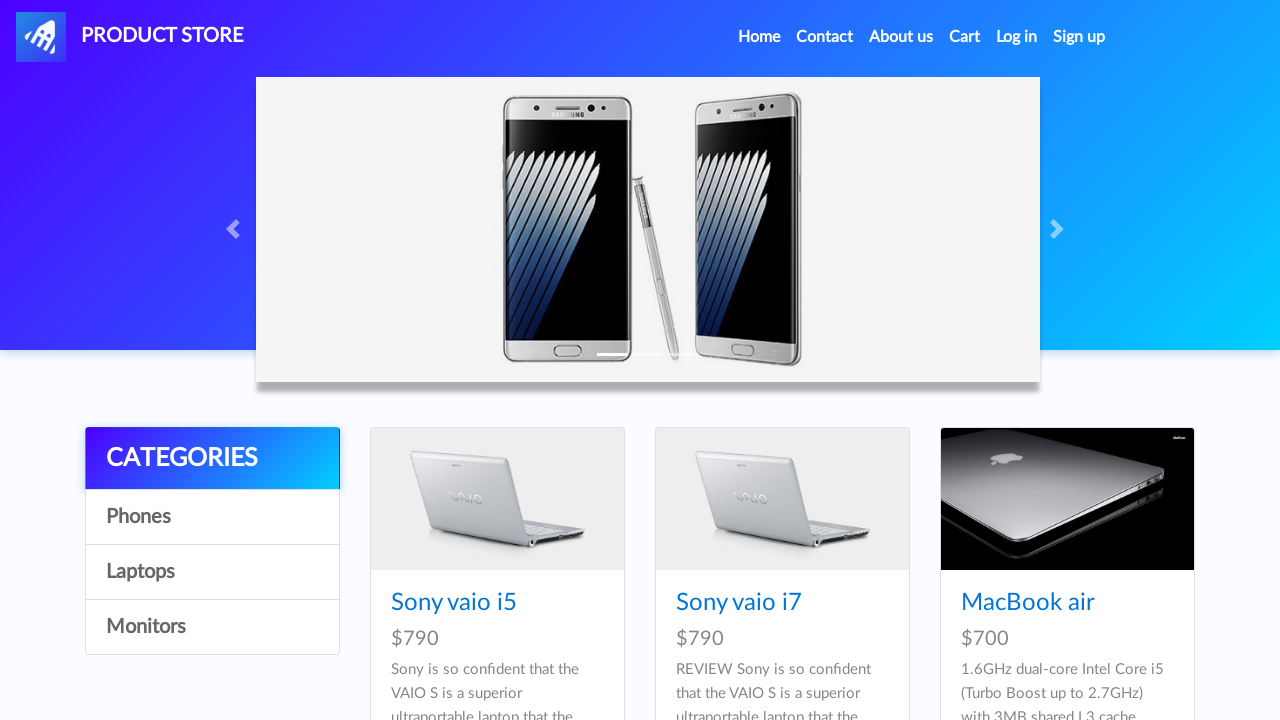

Verified laptop product is visible
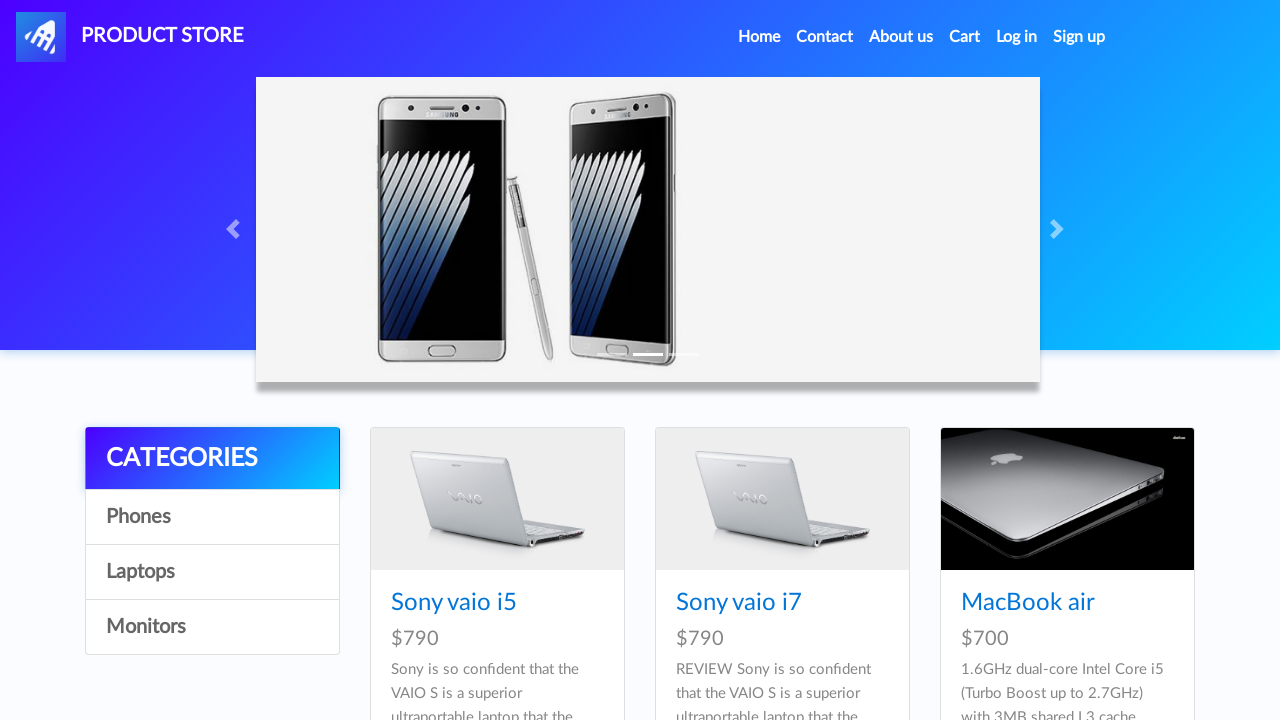

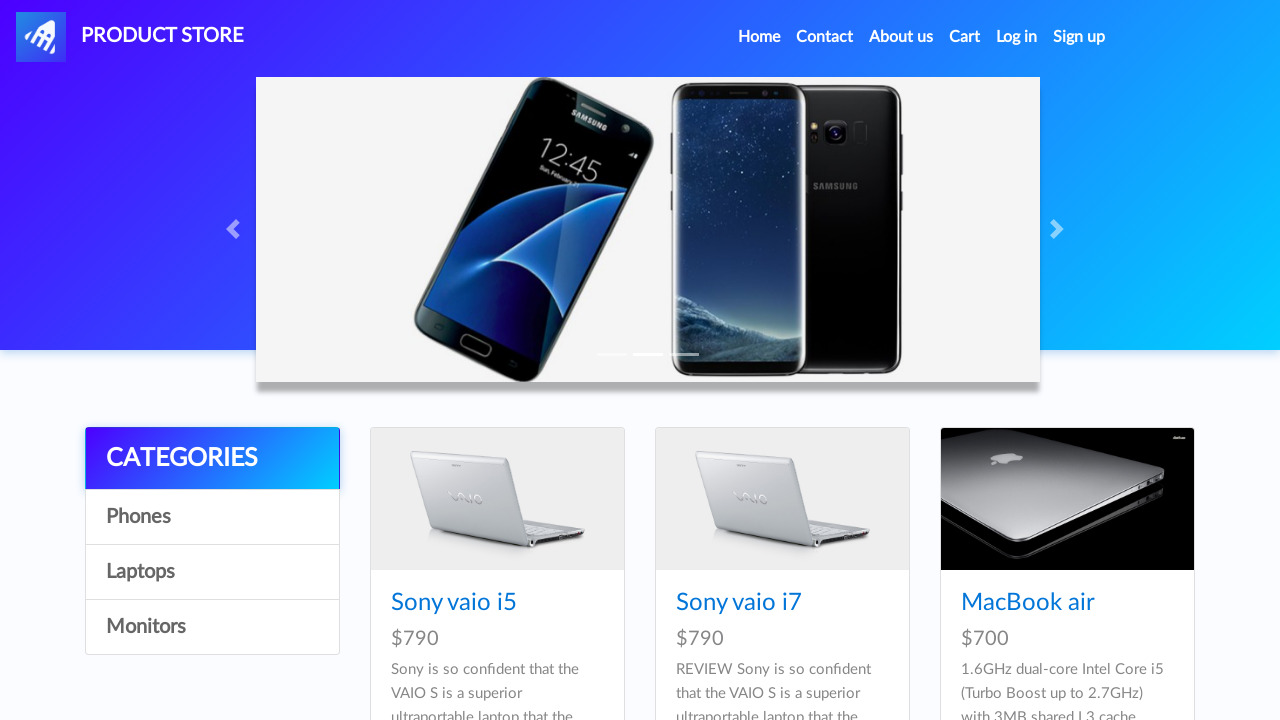